Navigates through a bookshop website's catalog pages, viewing books on the first page and then navigating to the second page

Starting URL: https://savanisbookshop.com/users/all-books

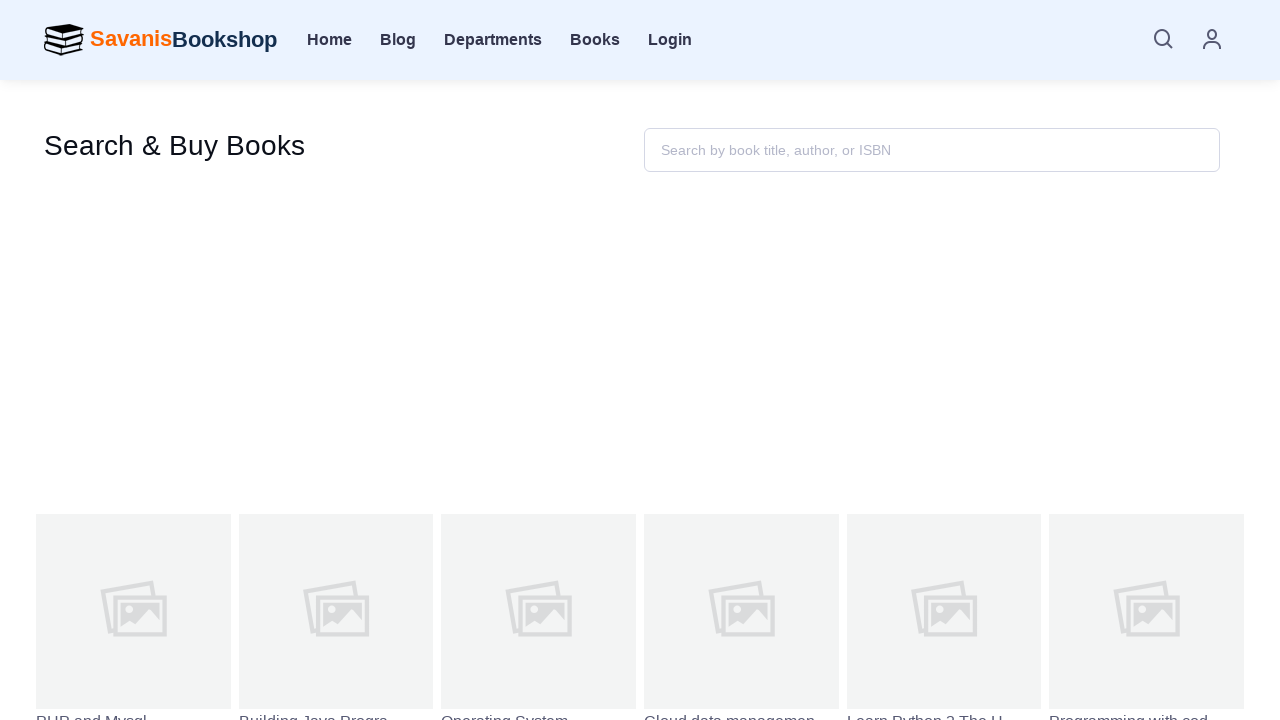

Book elements loaded on first page of catalog
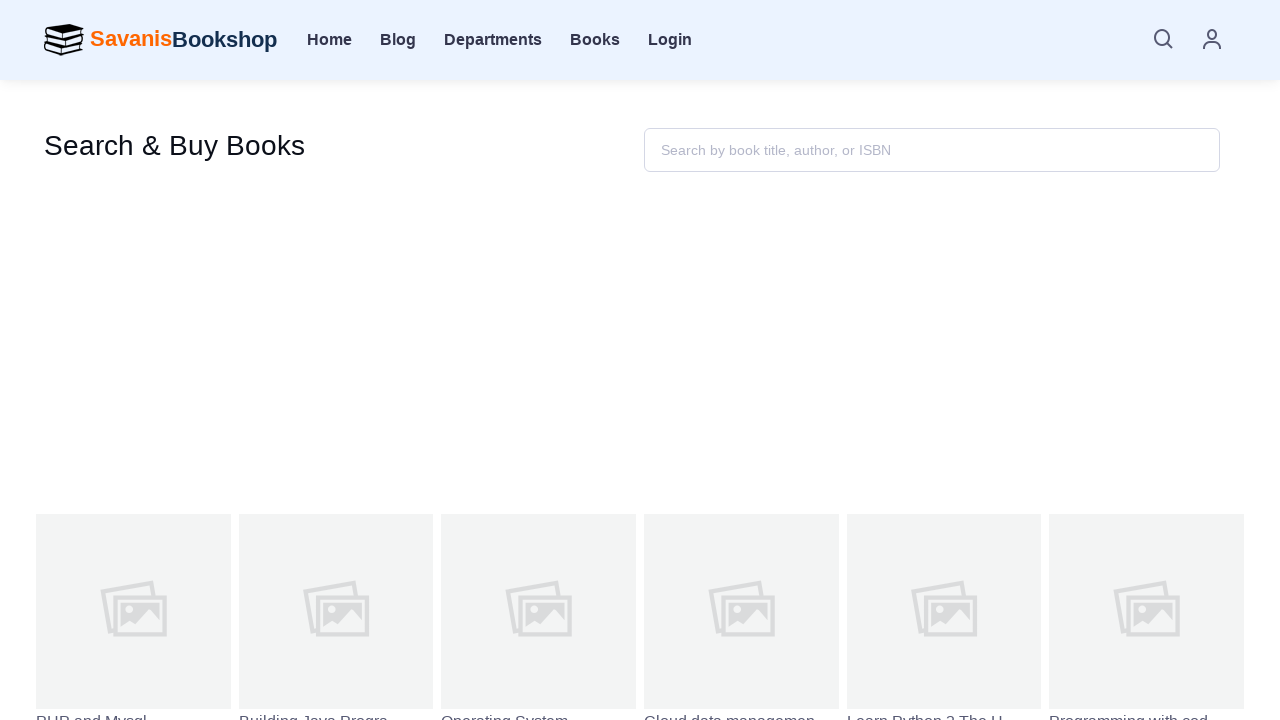

Navigated to second page of book catalog
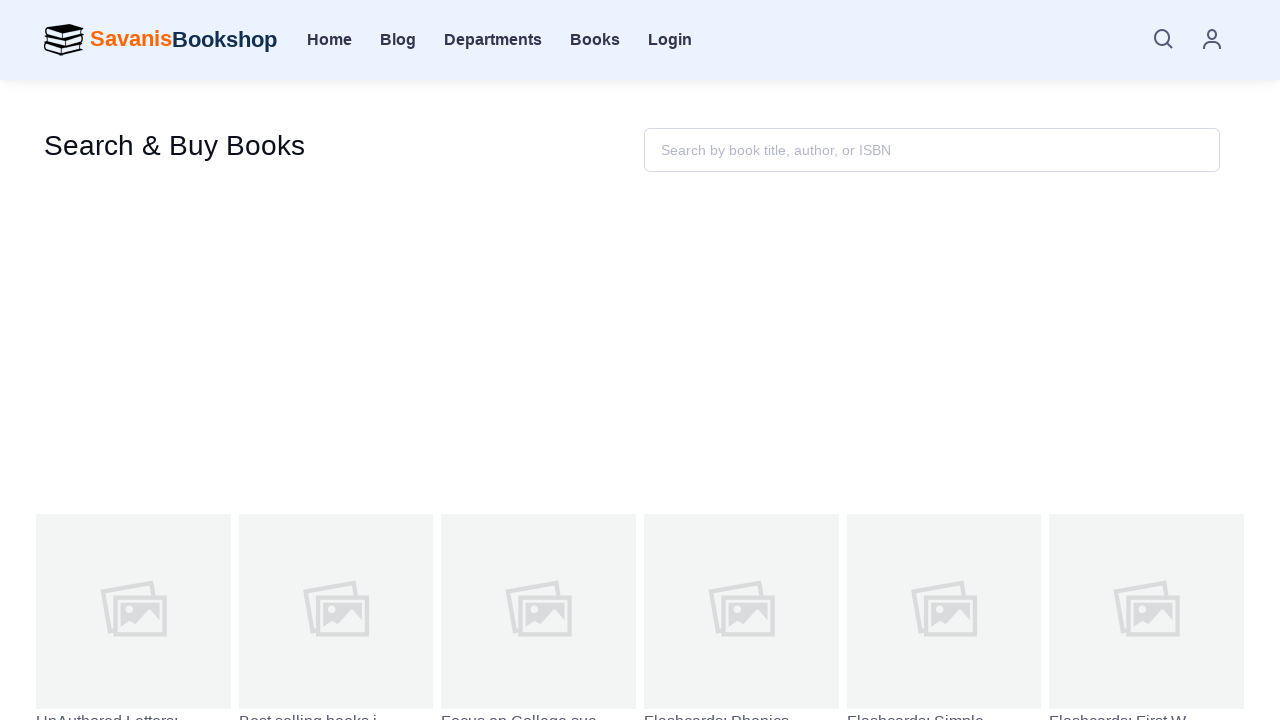

Book elements loaded on second page of catalog
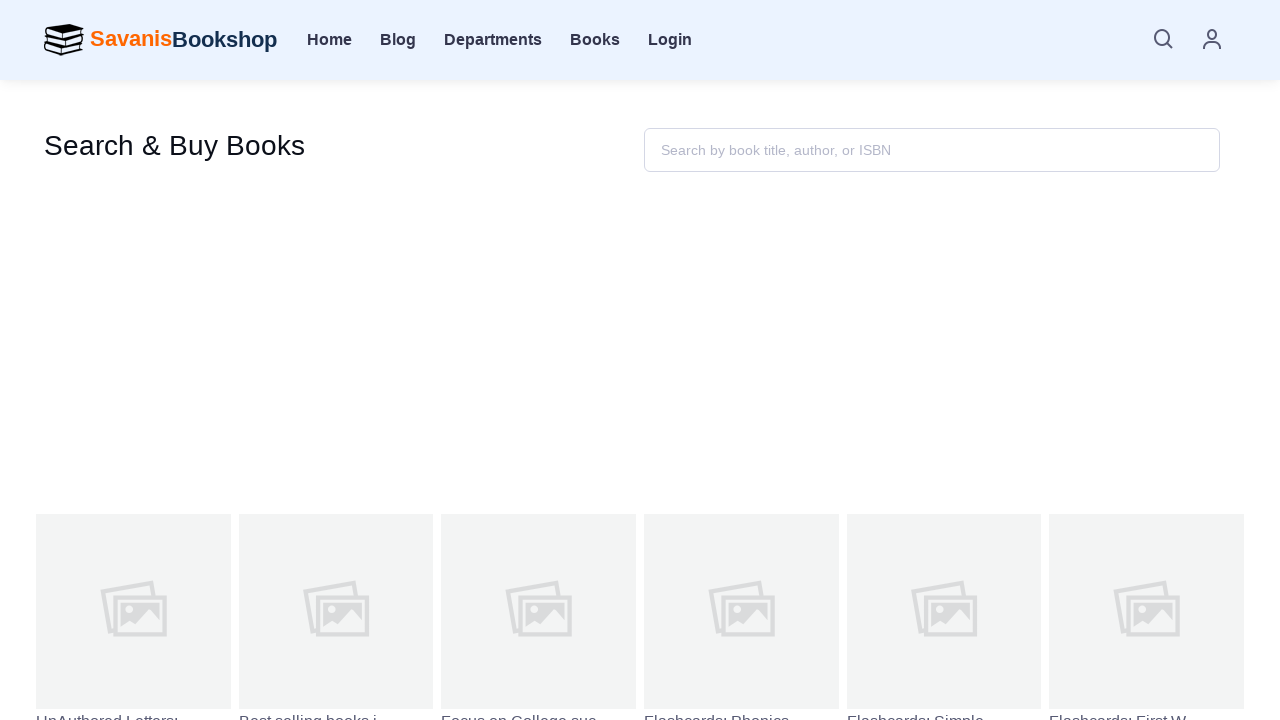

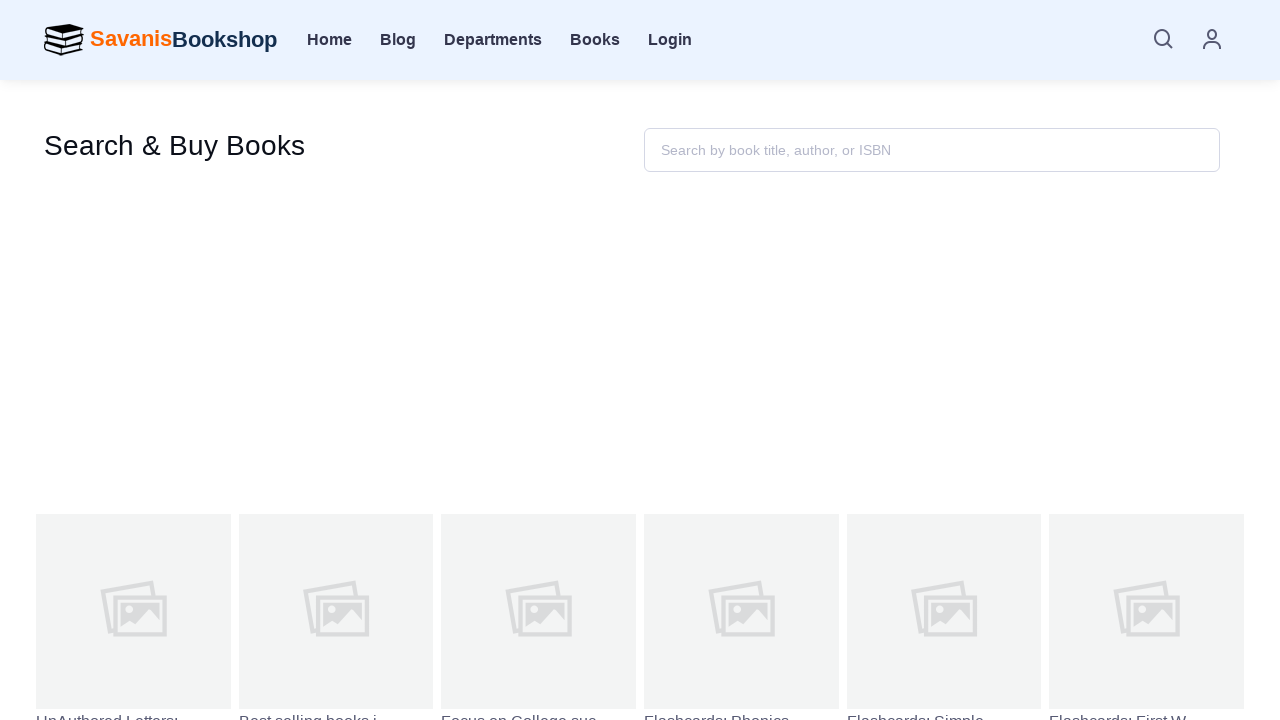